Tests user registration functionality by navigating to the registration form, filling in email and password fields with a dynamically generated email, and submitting the form to create a new account.

Starting URL: https://telranedu.web.app/home

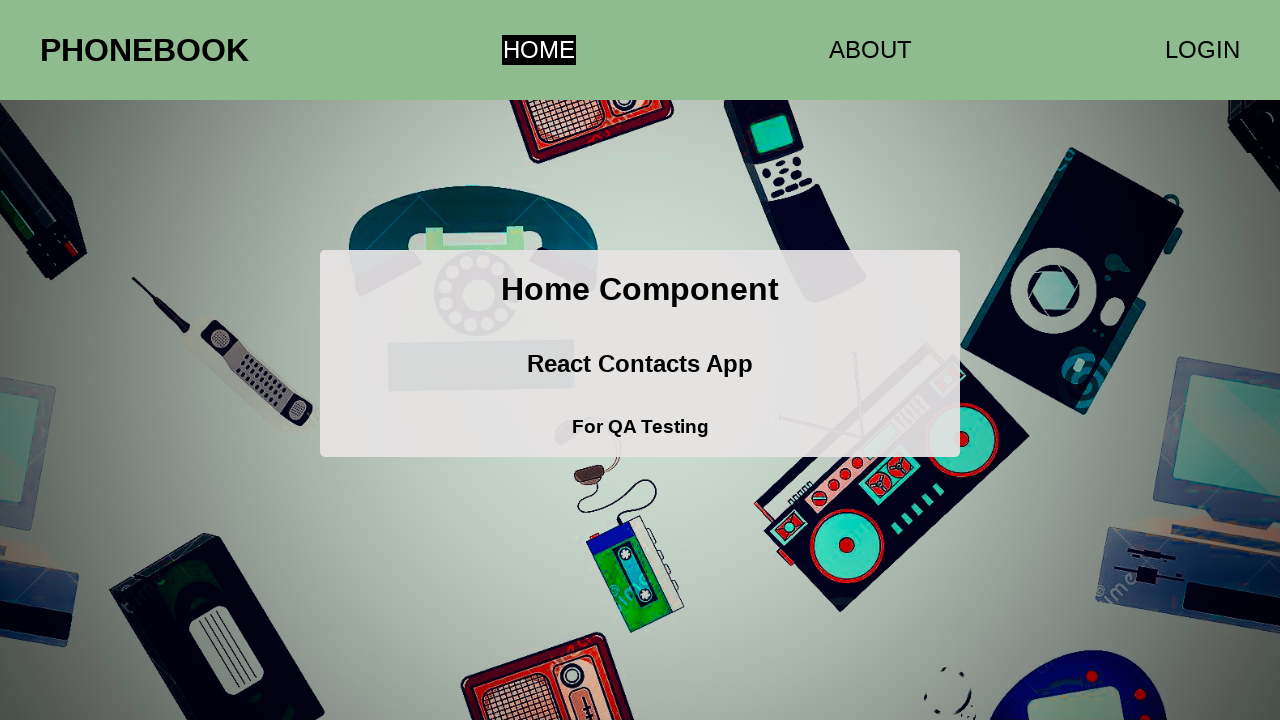

Clicked on login/registration link to open the form at (1202, 50) on a[href='/login']
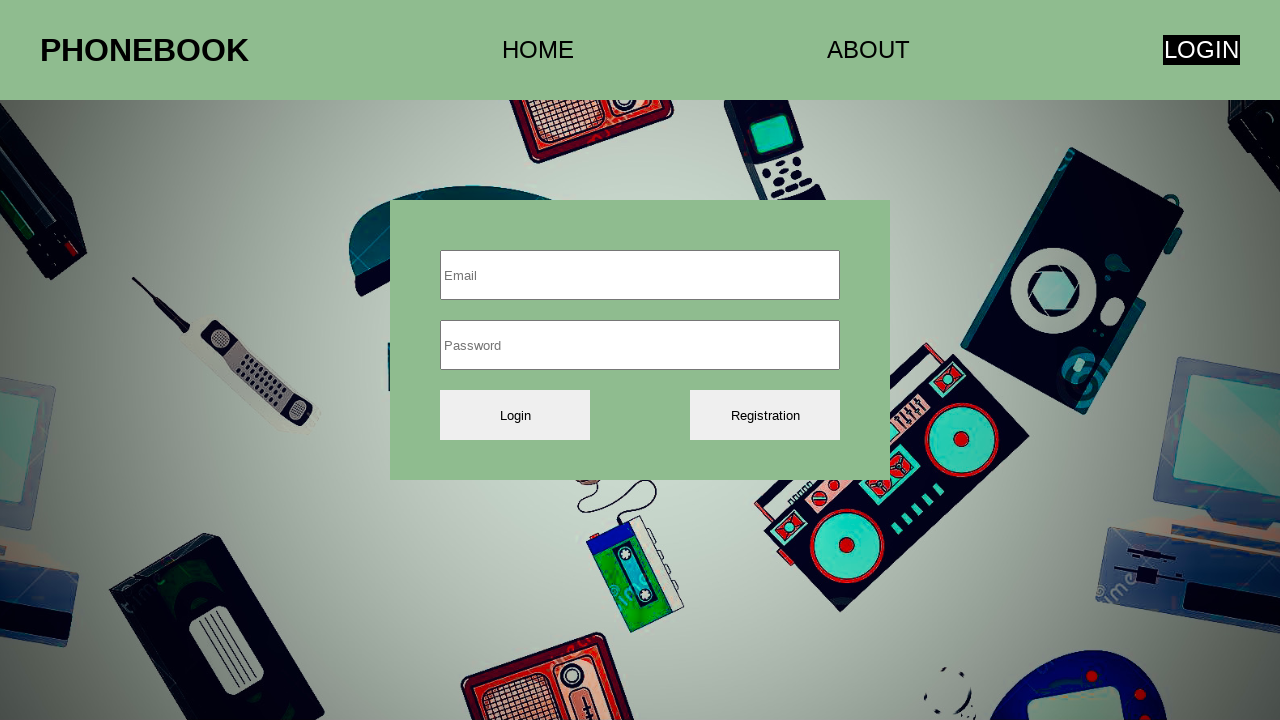

Generated unique email: testuser1009@example.com
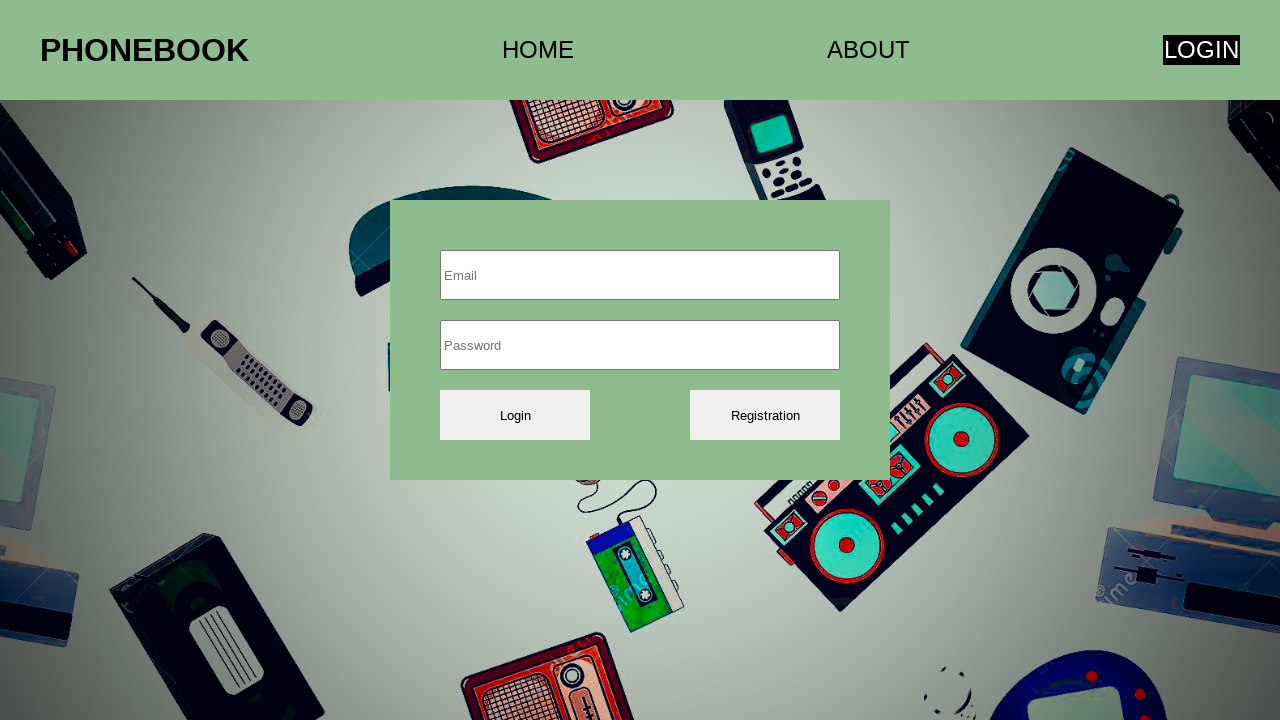

Clicked on email input field at (640, 275) on input >> nth=0
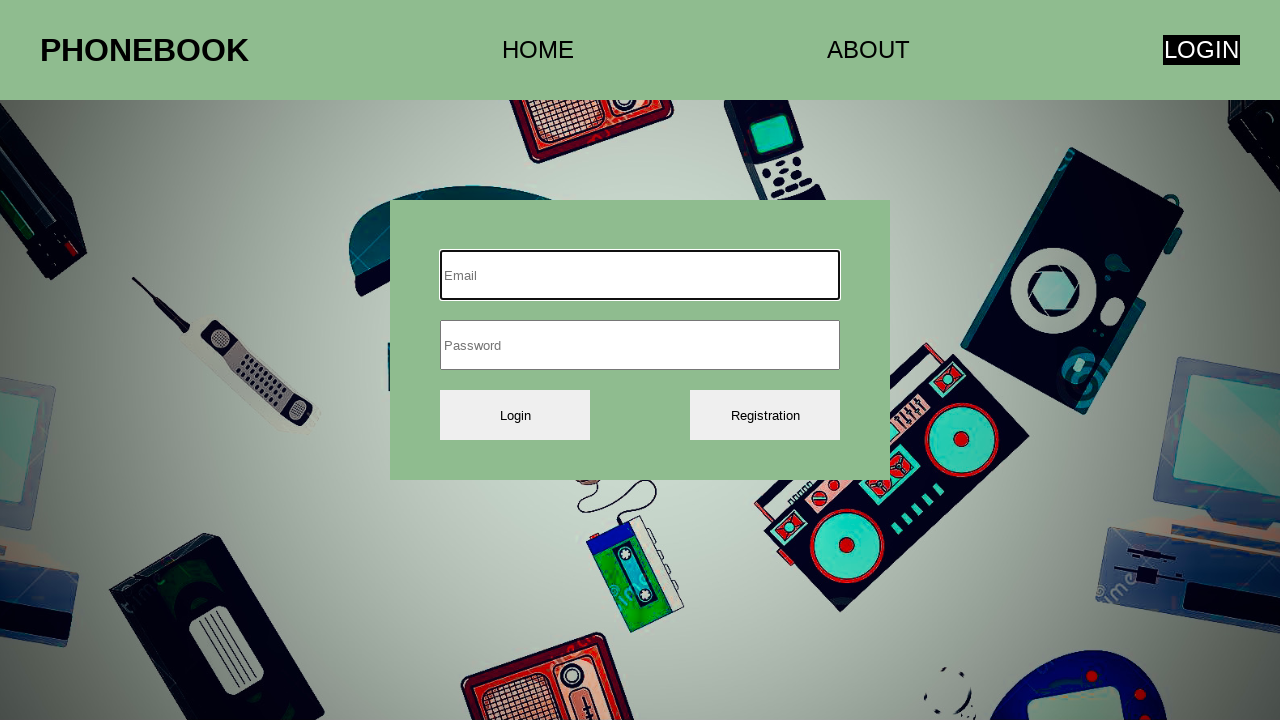

Filled email field with testuser1009@example.com on input >> nth=0
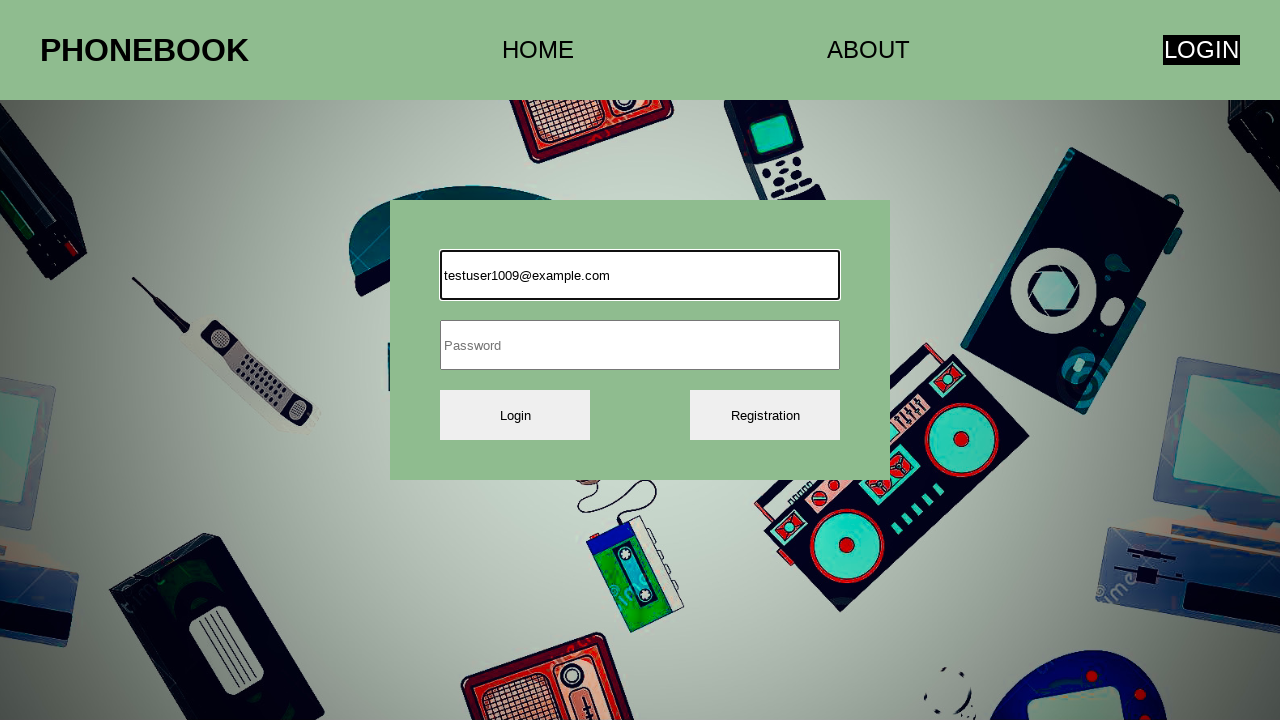

Clicked on password input field at (640, 345) on input >> nth=1
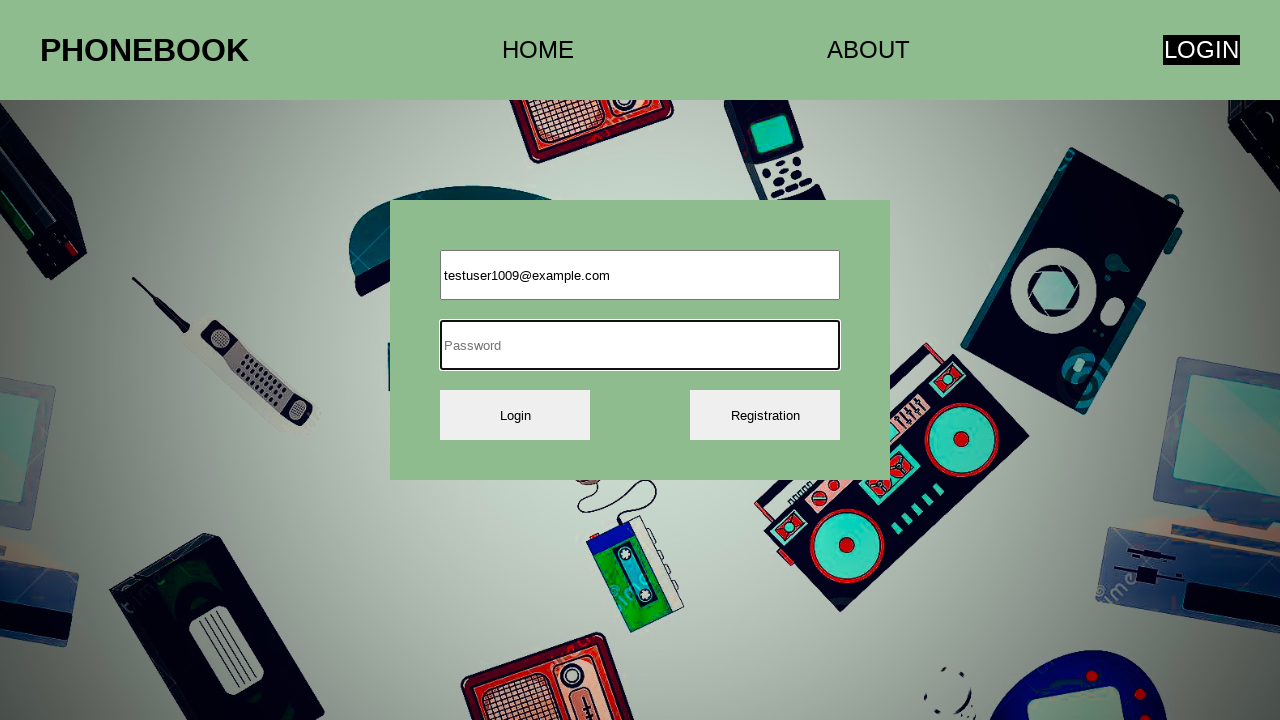

Filled password field with secure password on input >> nth=1
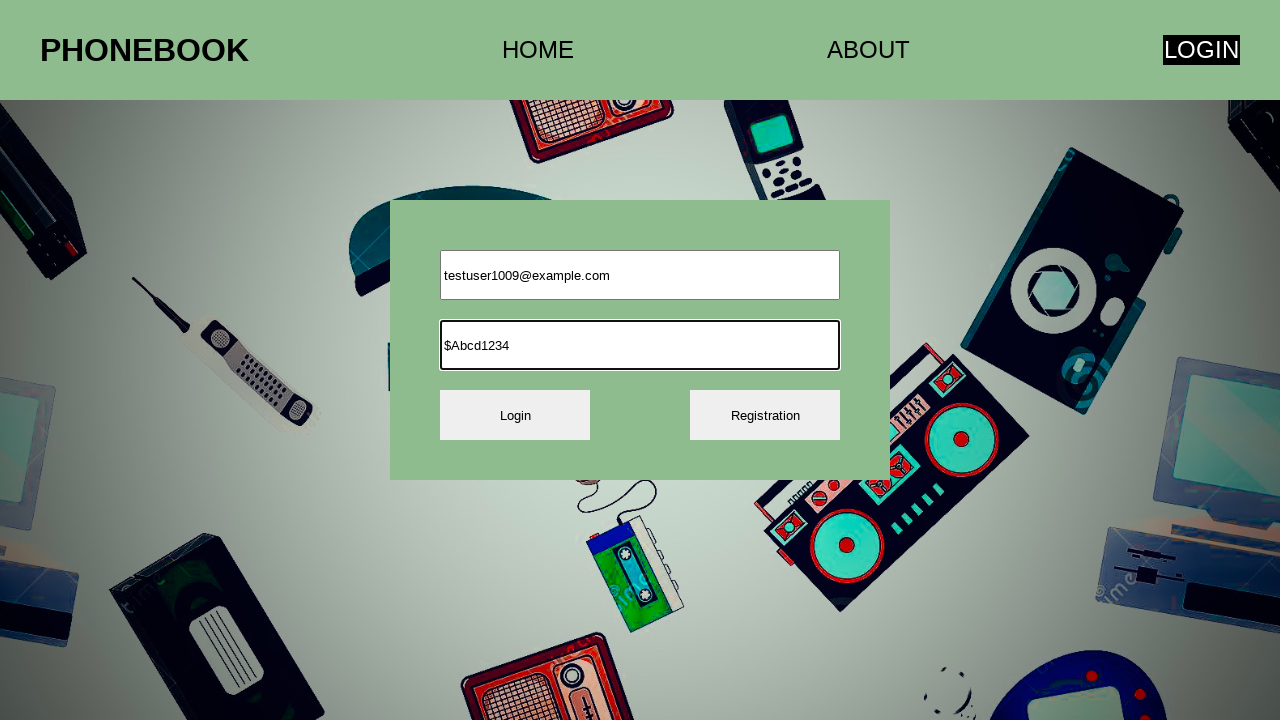

Clicked registration button to submit the form at (765, 415) on button >> nth=1
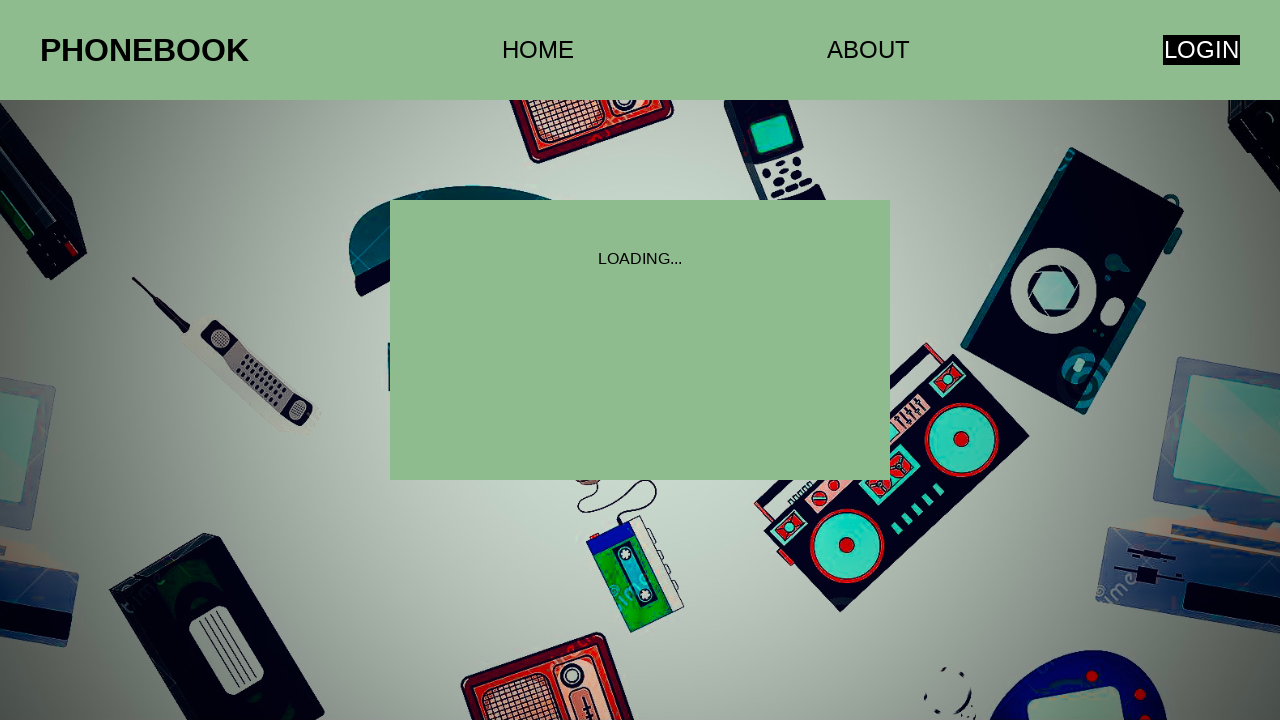

Verified successful registration - ADD link appeared
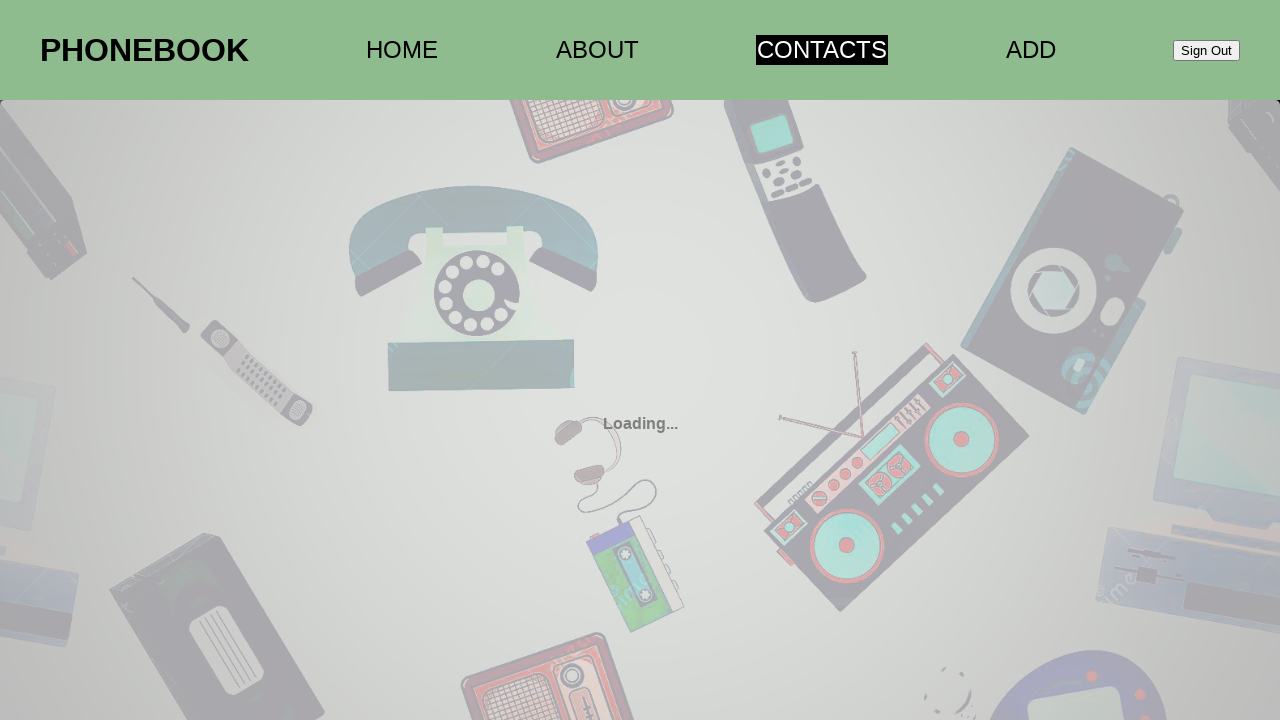

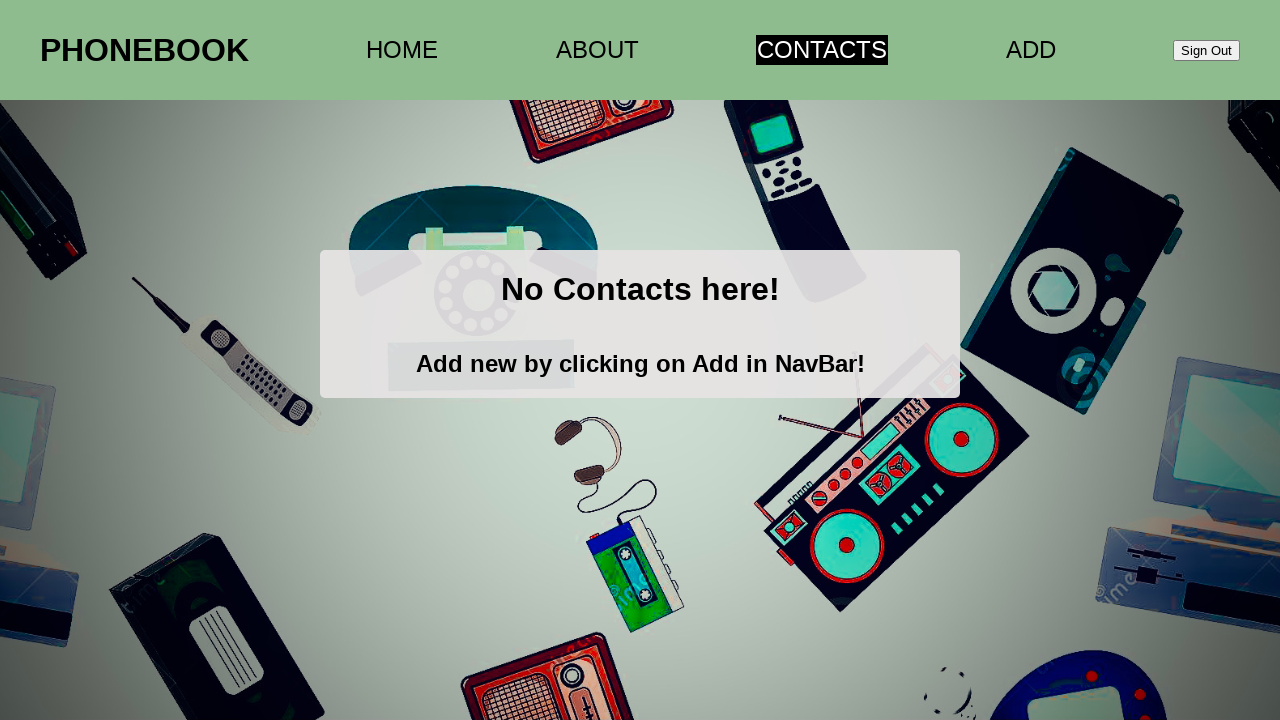